Tests that entering empty text removes the todo item.

Starting URL: https://demo.playwright.dev/todomvc

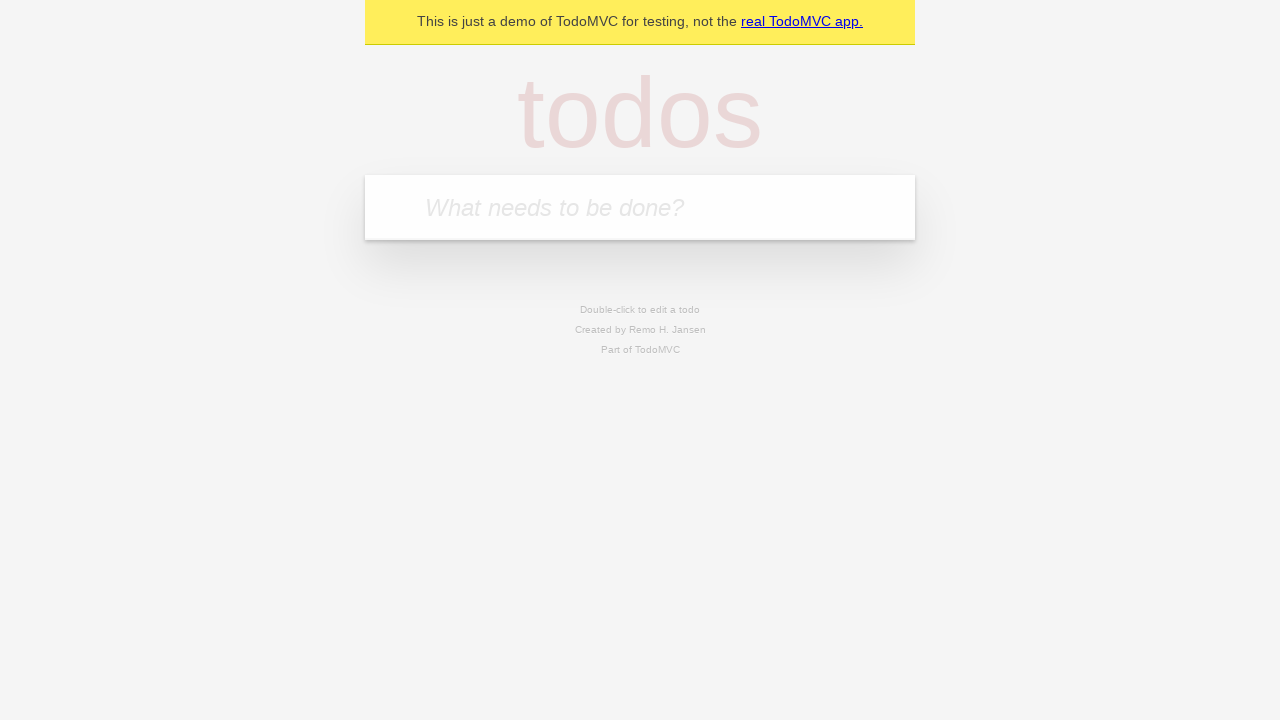

Filled todo input with 'buy some cheese' on internal:attr=[placeholder="What needs to be done?"i]
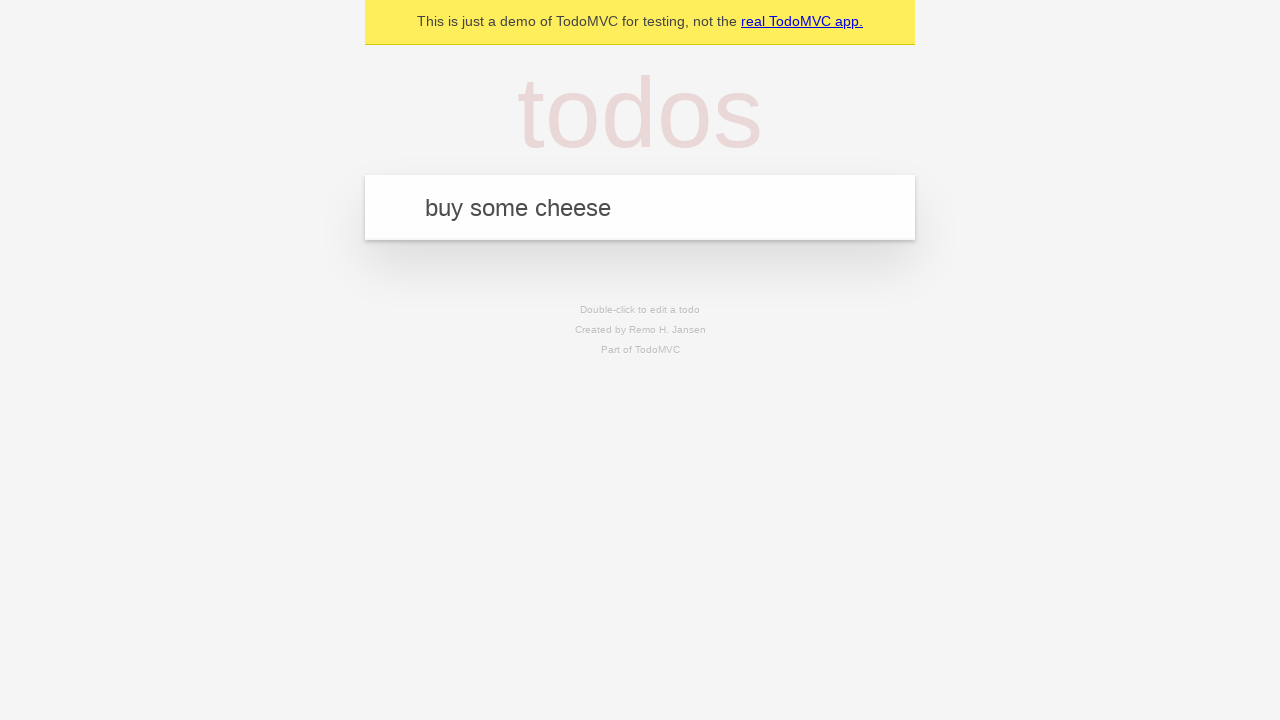

Pressed Enter to add first todo on internal:attr=[placeholder="What needs to be done?"i]
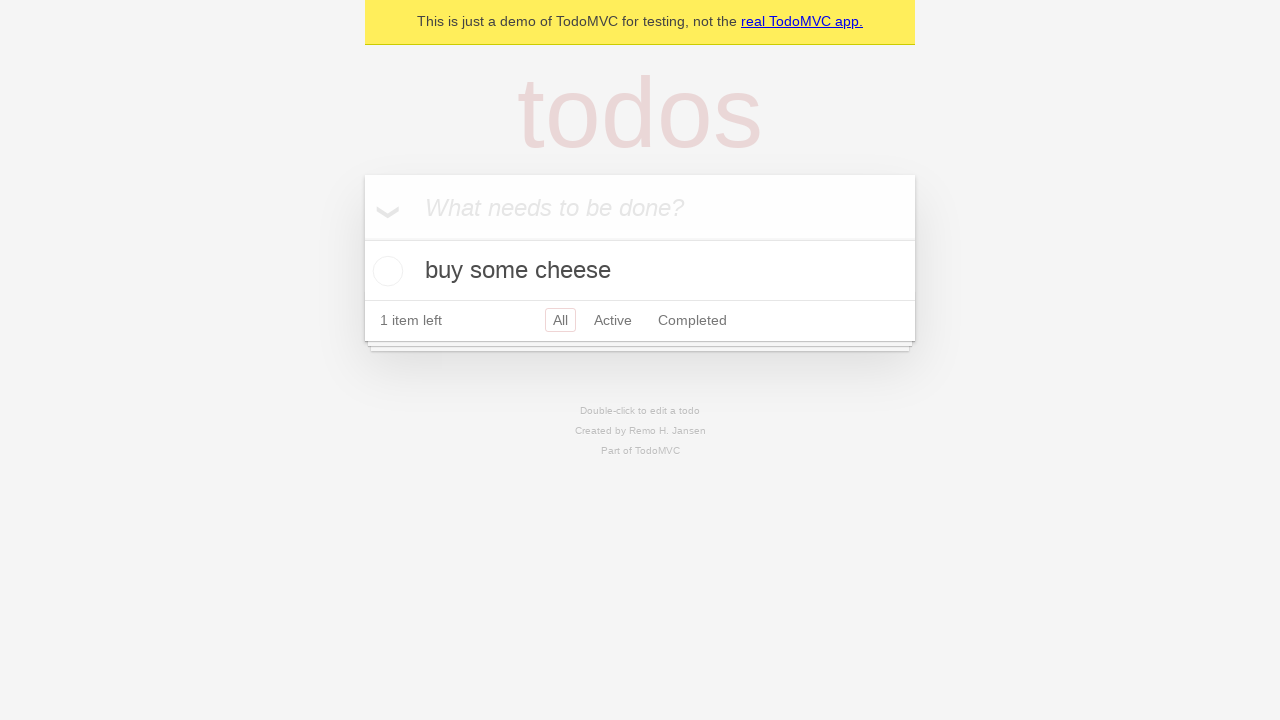

Filled todo input with 'feed the cat' on internal:attr=[placeholder="What needs to be done?"i]
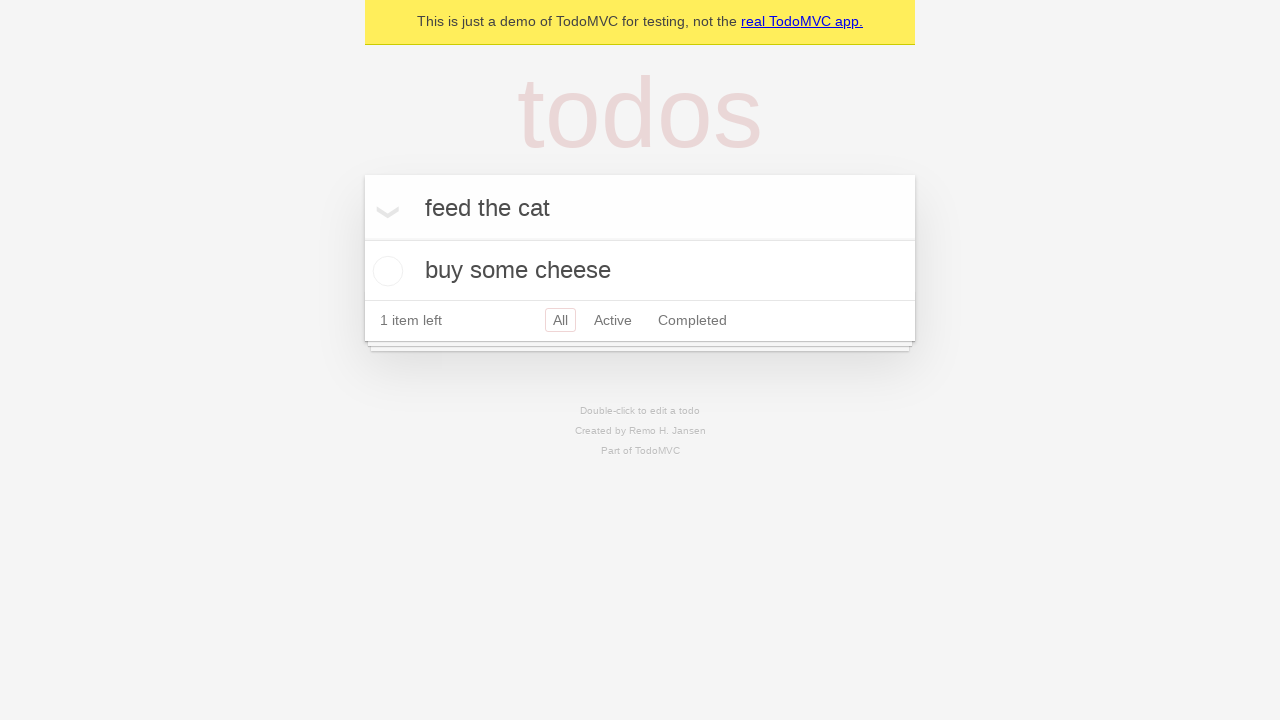

Pressed Enter to add second todo on internal:attr=[placeholder="What needs to be done?"i]
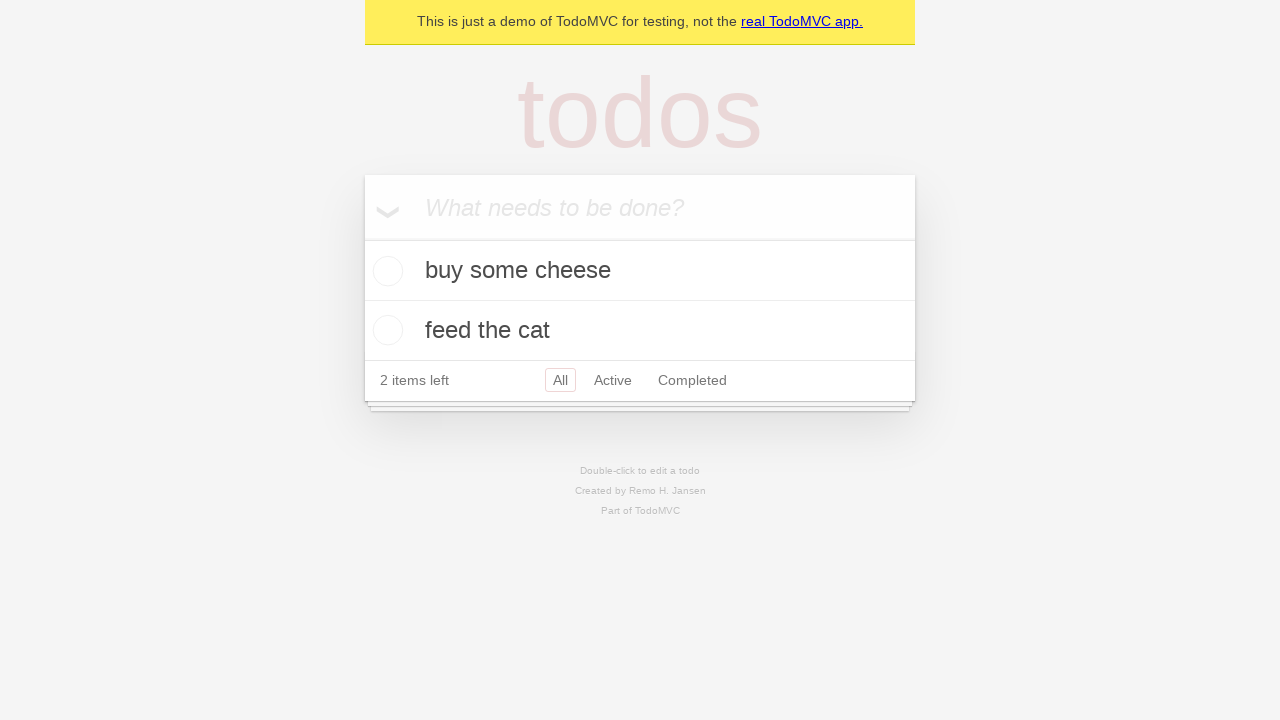

Filled todo input with 'book a doctors appointment' on internal:attr=[placeholder="What needs to be done?"i]
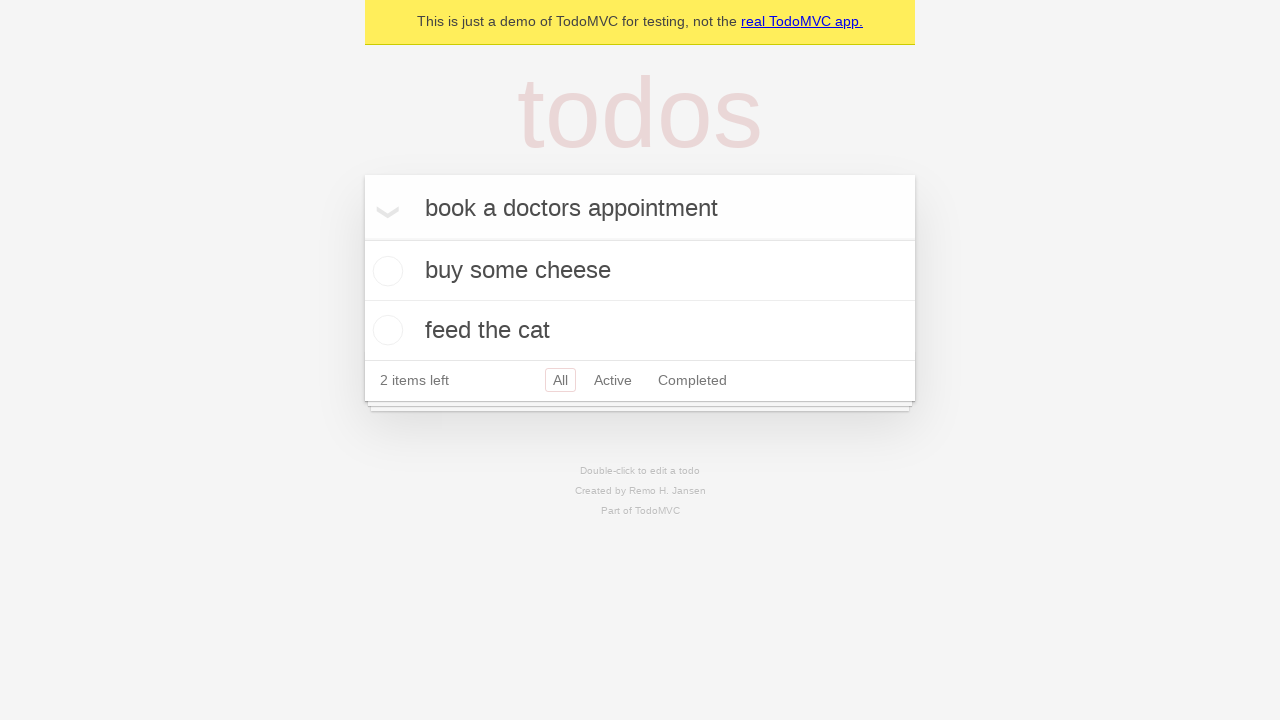

Pressed Enter to add third todo on internal:attr=[placeholder="What needs to be done?"i]
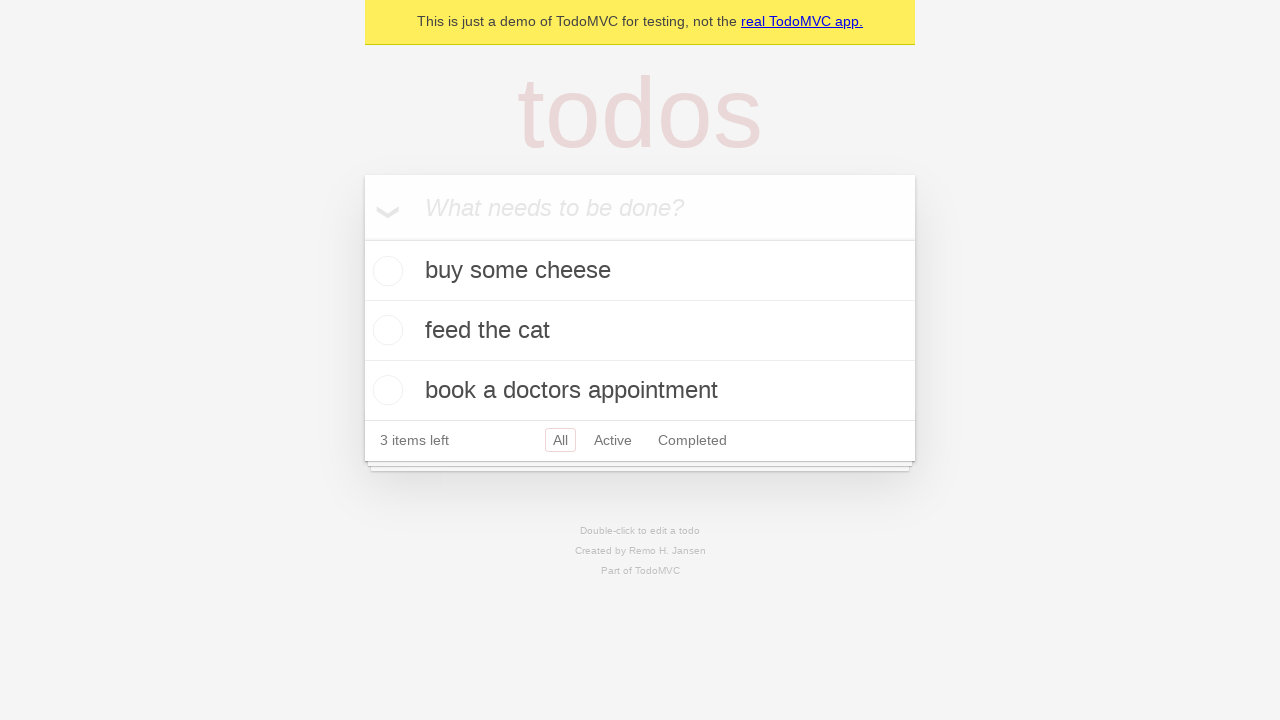

Double-clicked second todo item to enter edit mode at (640, 331) on internal:testid=[data-testid="todo-item"s] >> nth=1
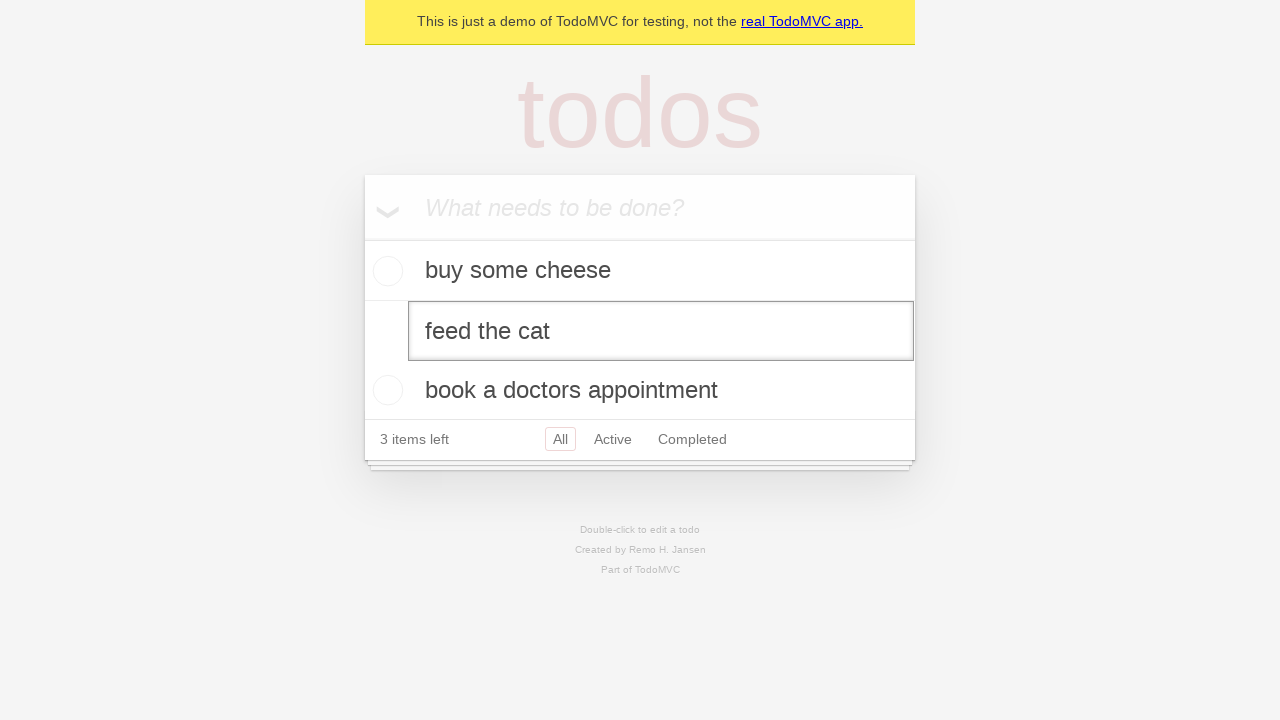

Cleared the todo text field to empty string on internal:testid=[data-testid="todo-item"s] >> nth=1 >> internal:role=textbox[nam
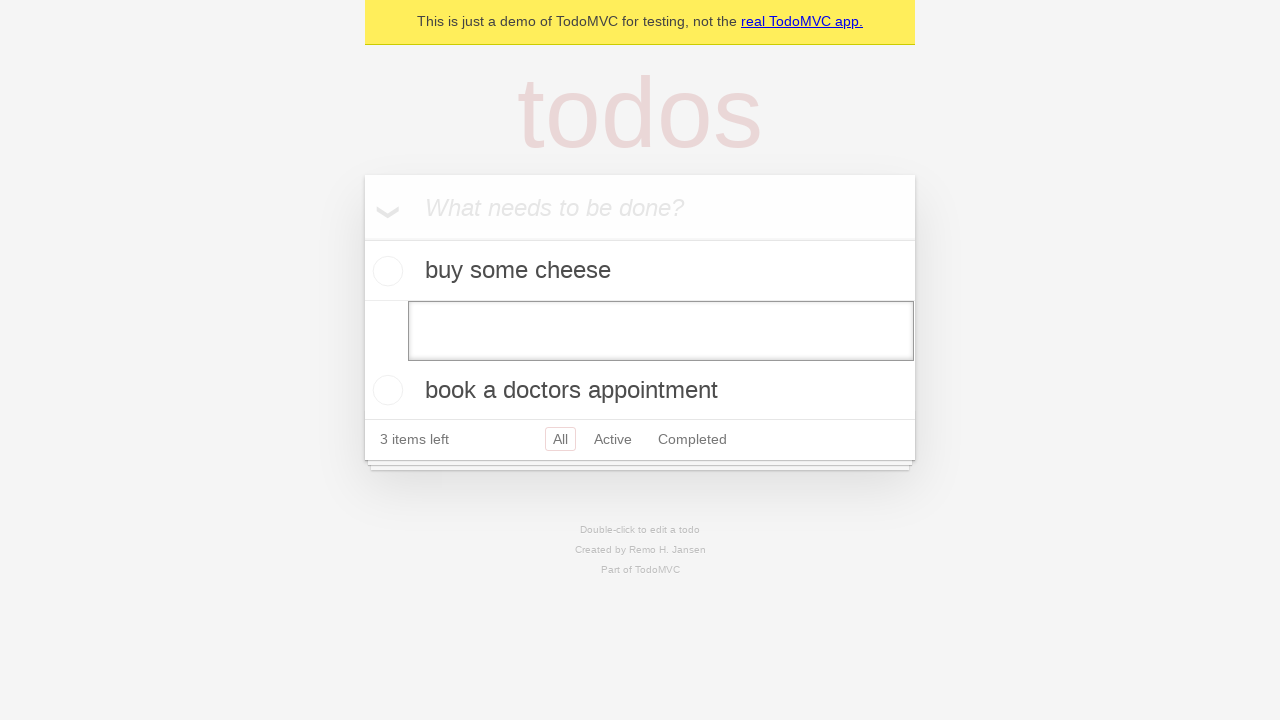

Pressed Enter to confirm empty text, removing the todo item on internal:testid=[data-testid="todo-item"s] >> nth=1 >> internal:role=textbox[nam
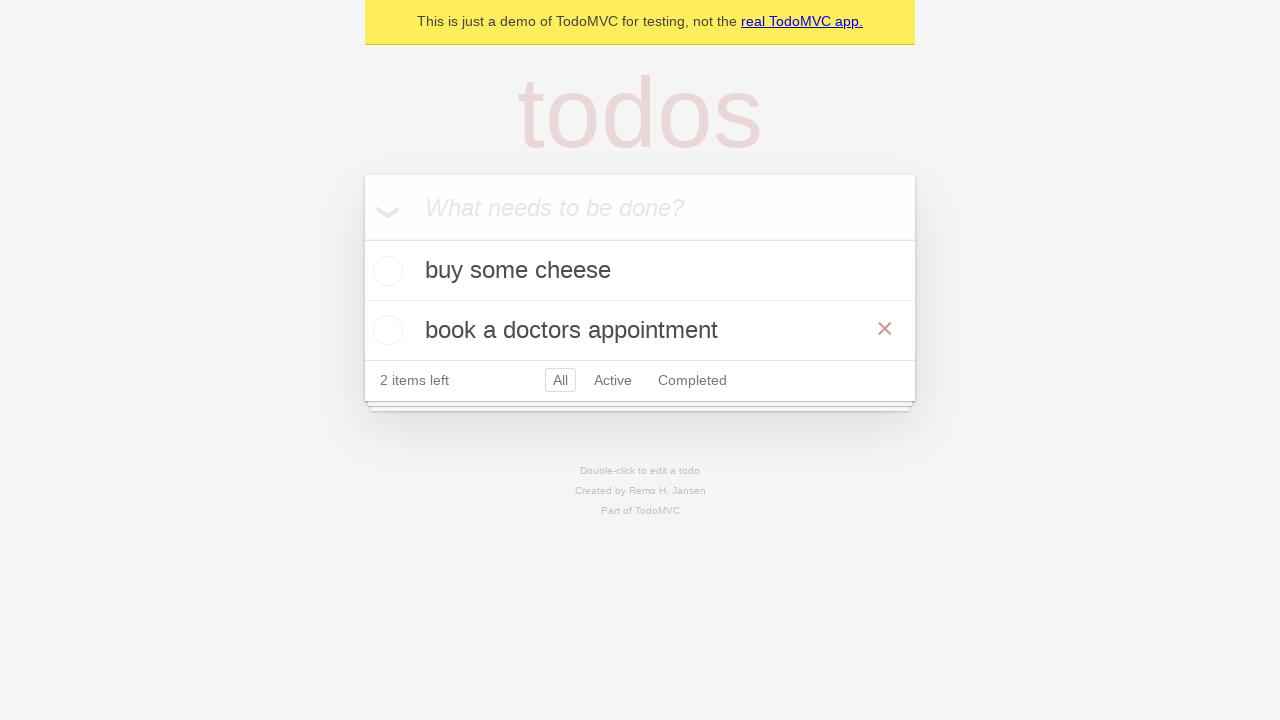

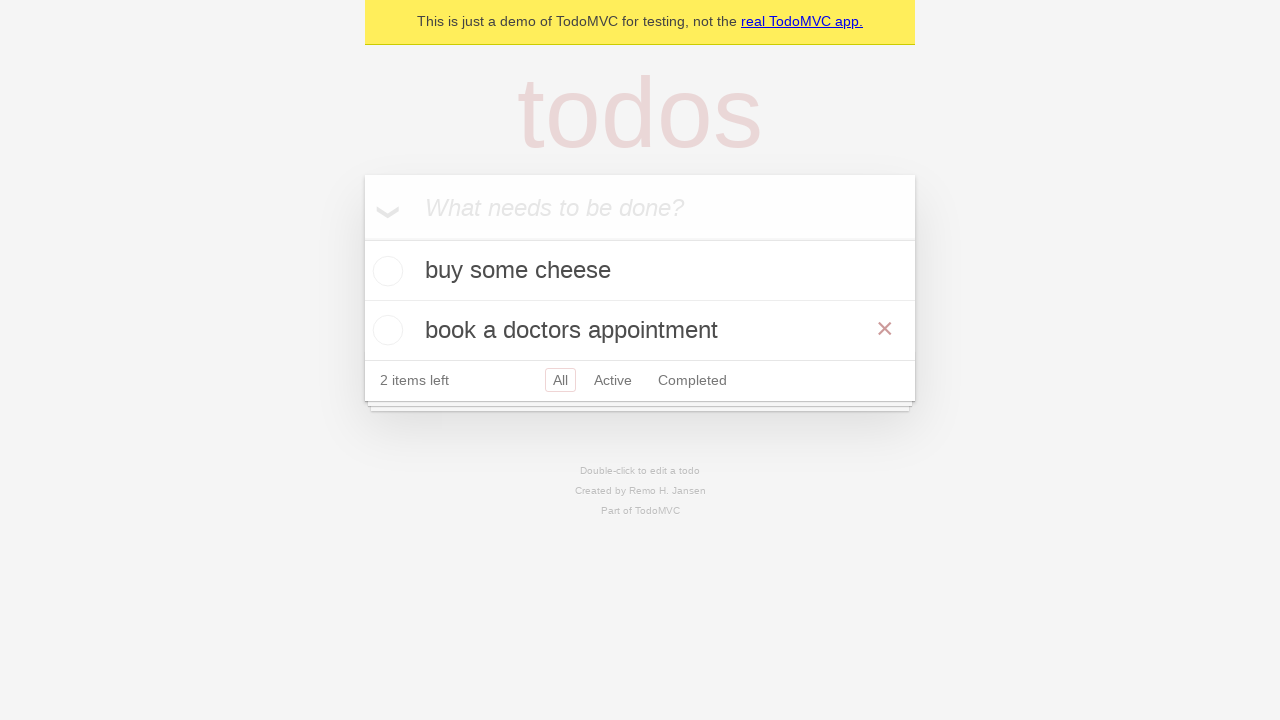